Tests mouse hover functionality by hovering over an element

Starting URL: https://rahulshettyacademy.com/AutomationPractice/

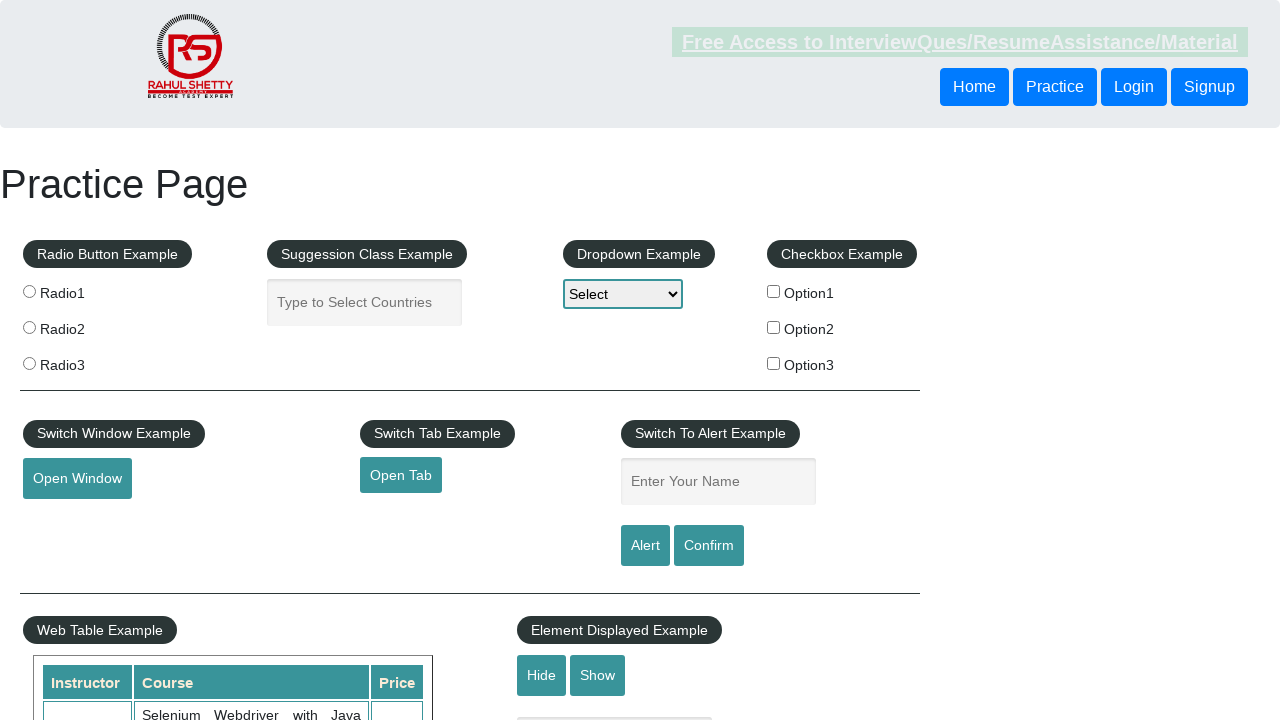

Hovered over mousehover element to trigger hover functionality at (83, 361) on #mousehover
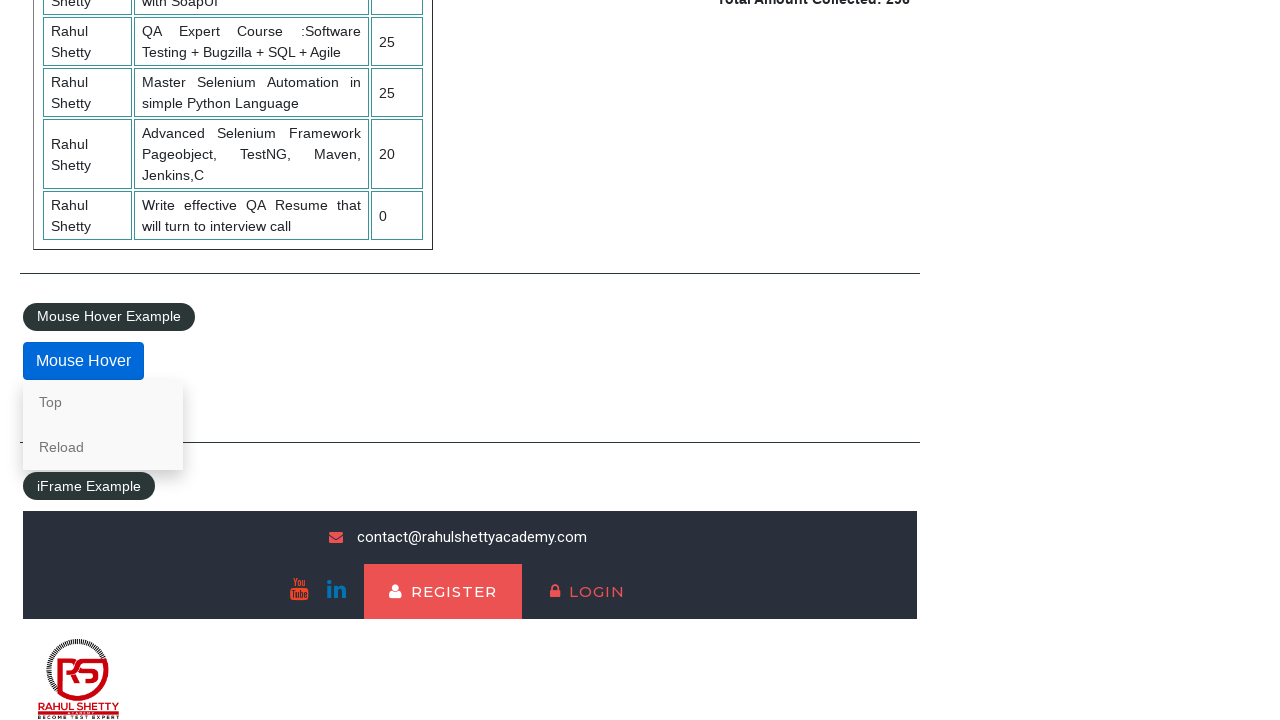

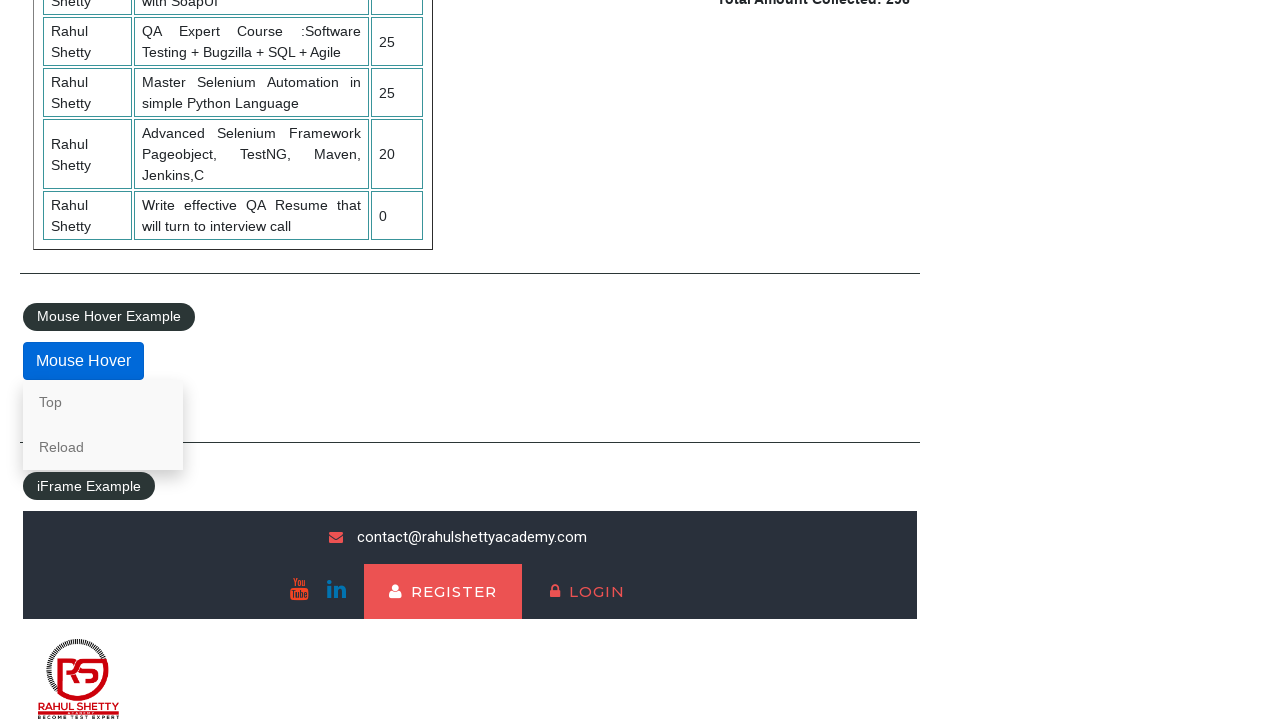